Searches for legal processes in the São Paulo court system by document number or party name, selecting search type from dropdown and submitting the form

Starting URL: https://esaj.tjsp.jus.br/cpopg/open.do

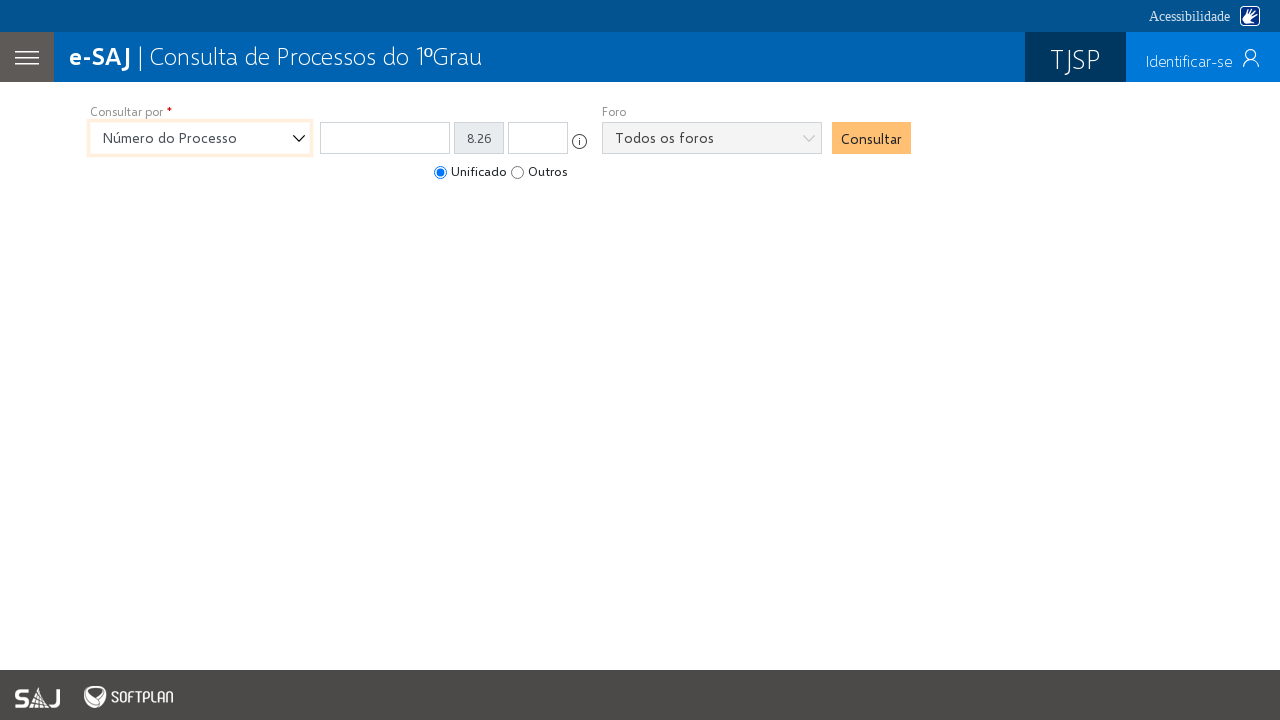

Search type dropdown loaded
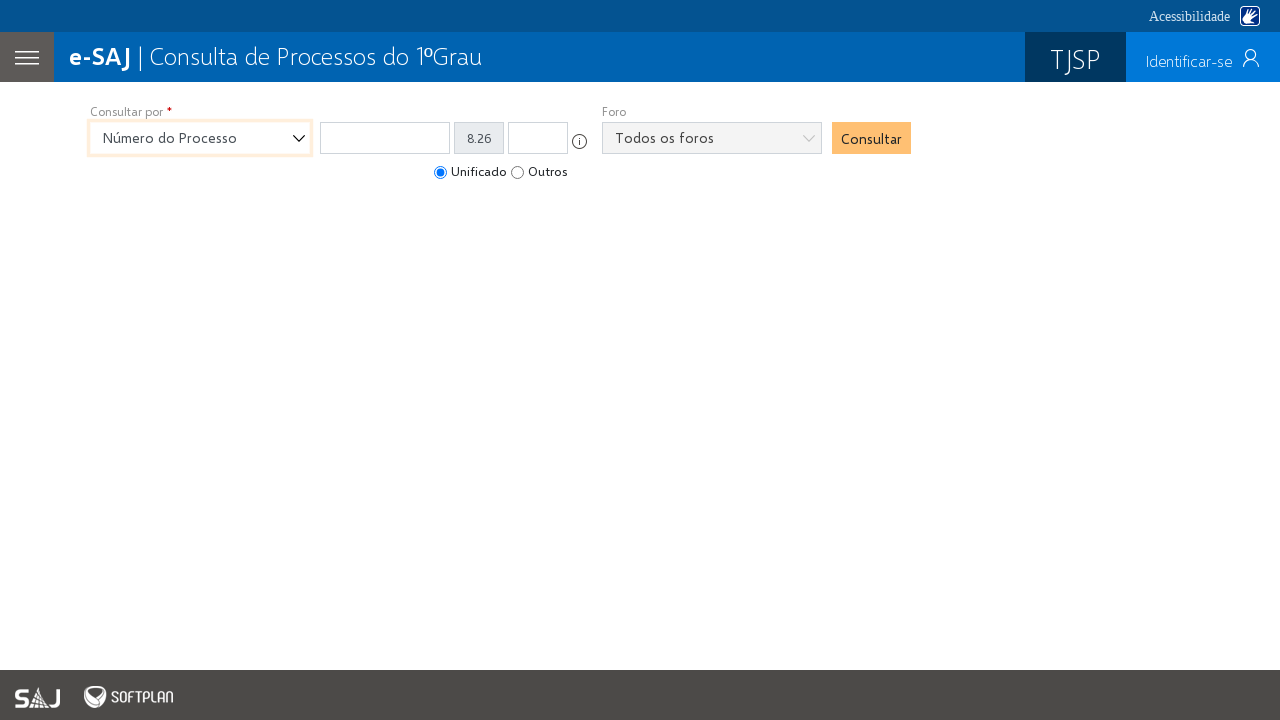

Selected 'DOCPARTE' (document) search type from dropdown on //*[@id="cbPesquisa"]
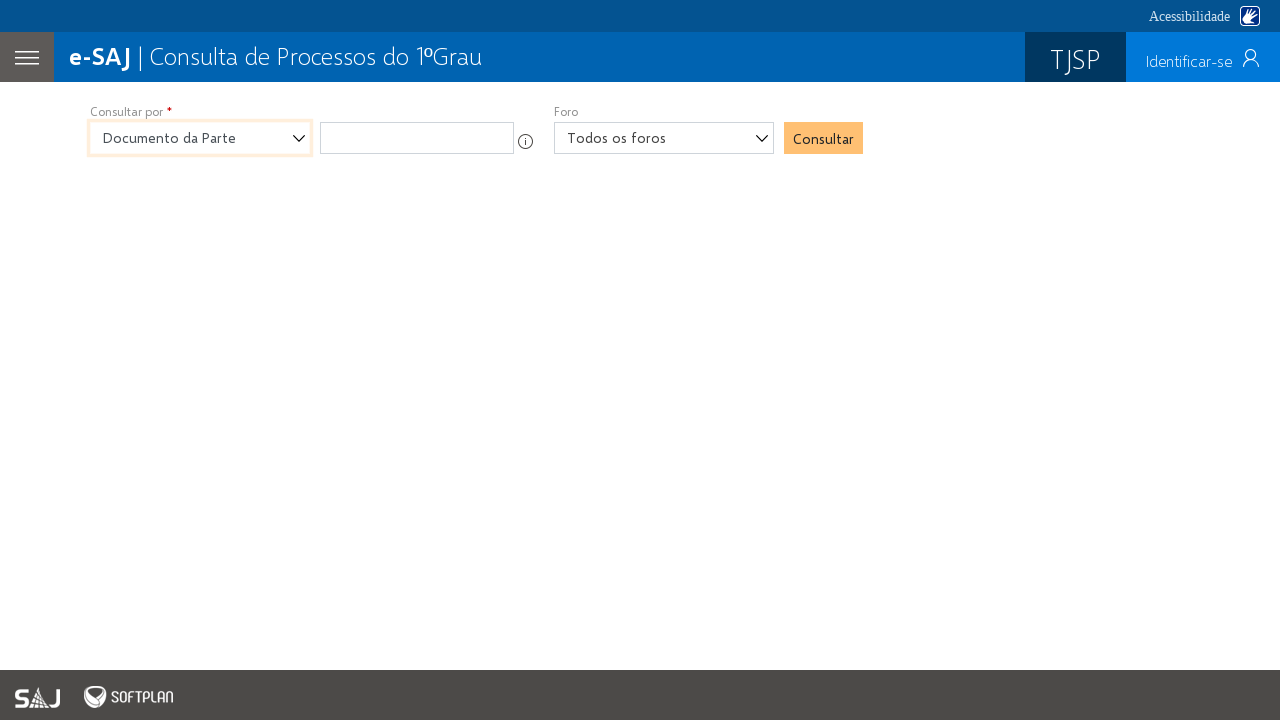

Filled document number field with '12345678901' on //*[@id="campo_DOCPARTE"]
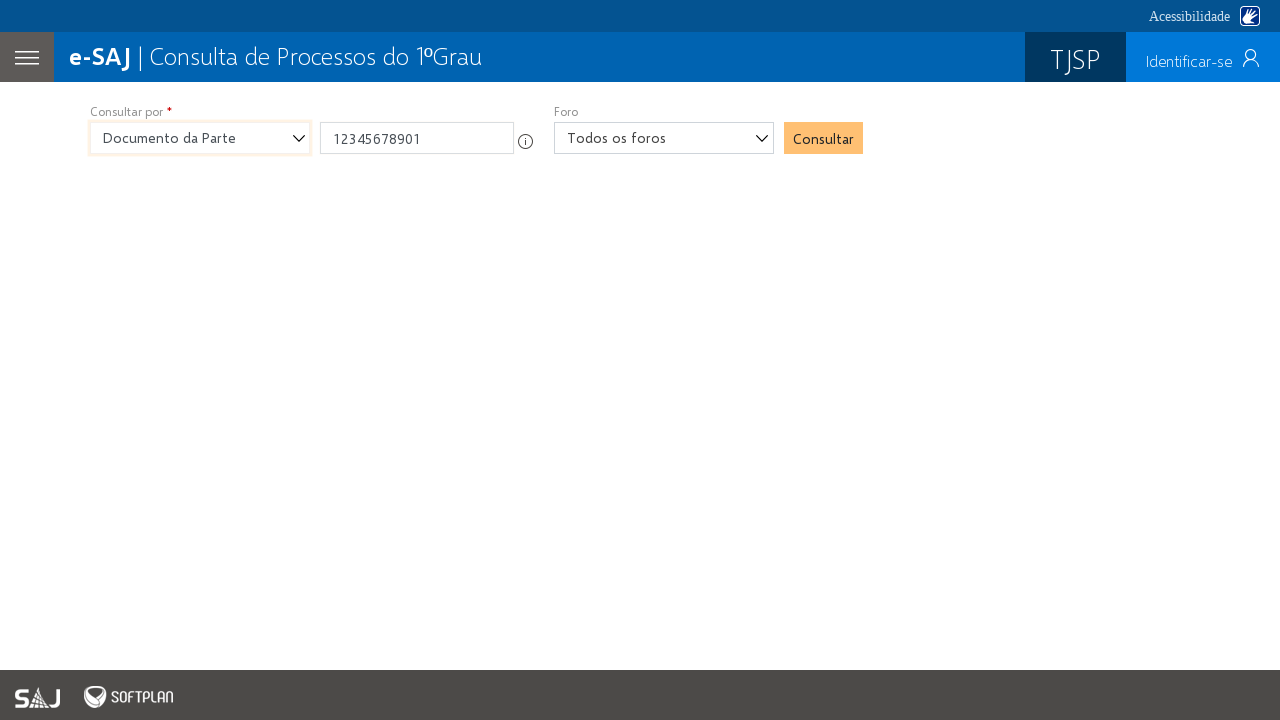

Clicked search button to submit form and search for legal processes at (824, 138) on xpath=//*[@id="botaoConsultarProcessos"]
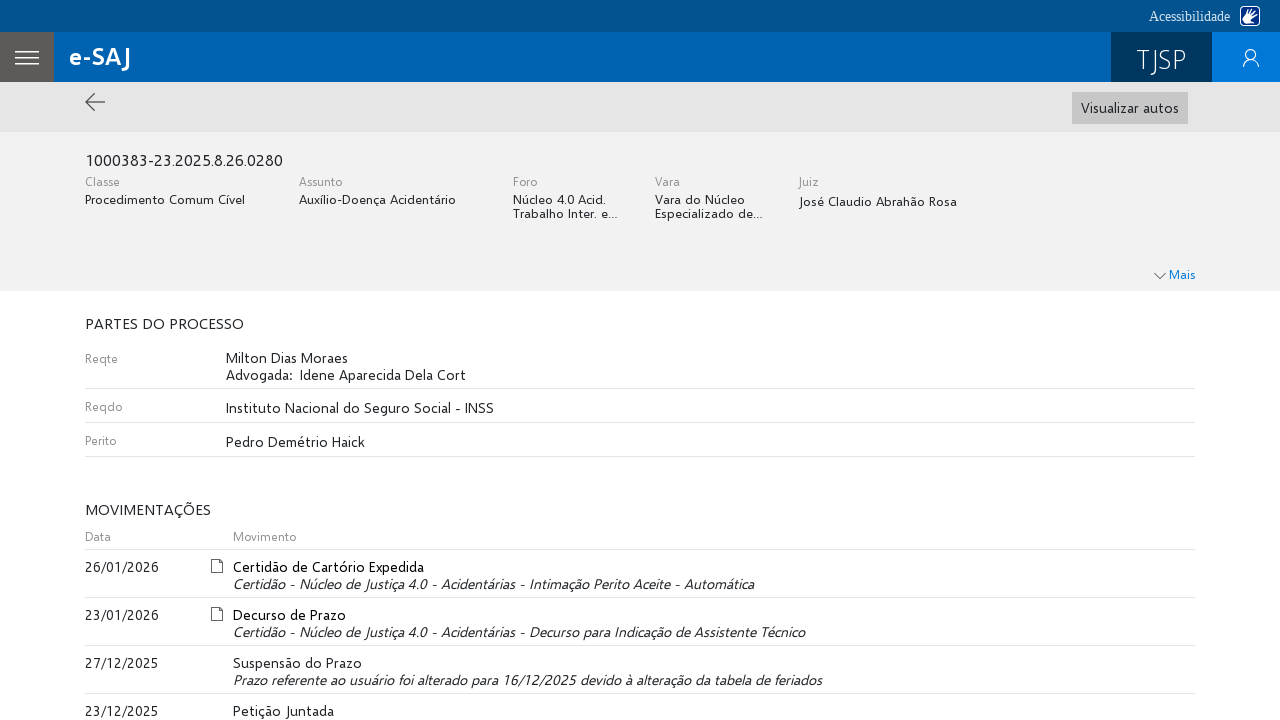

Waited for search results to load
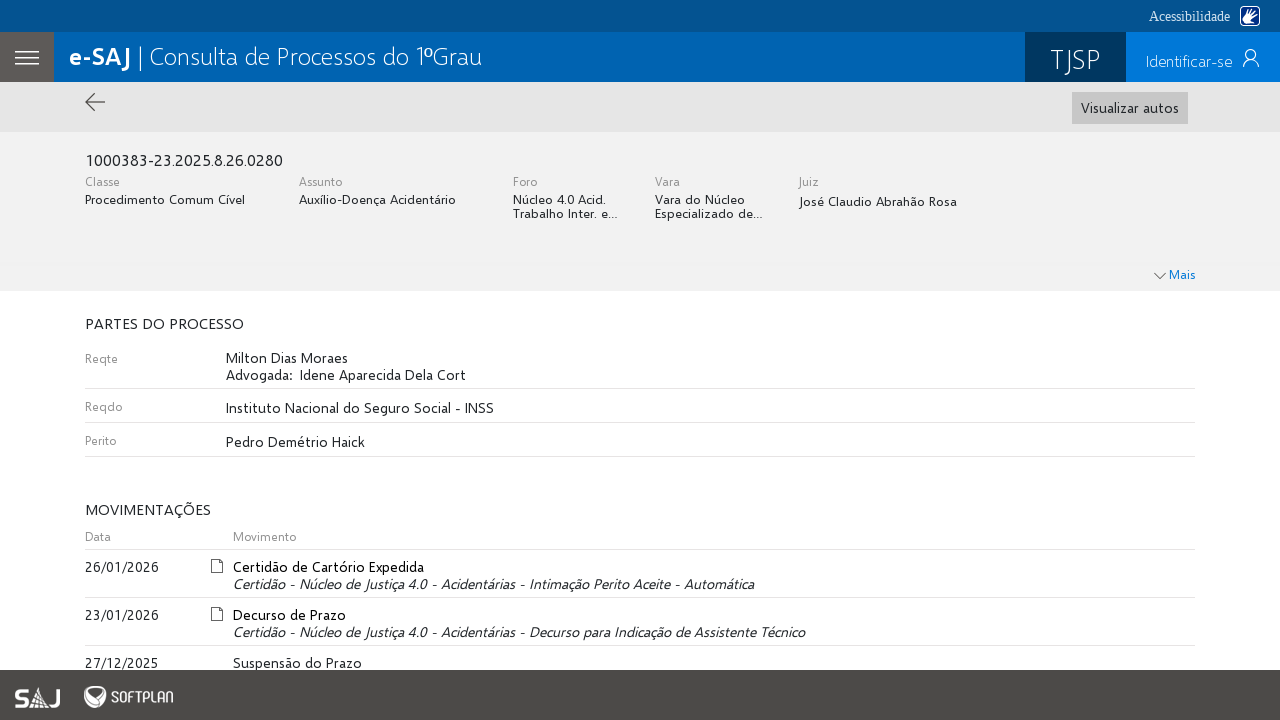

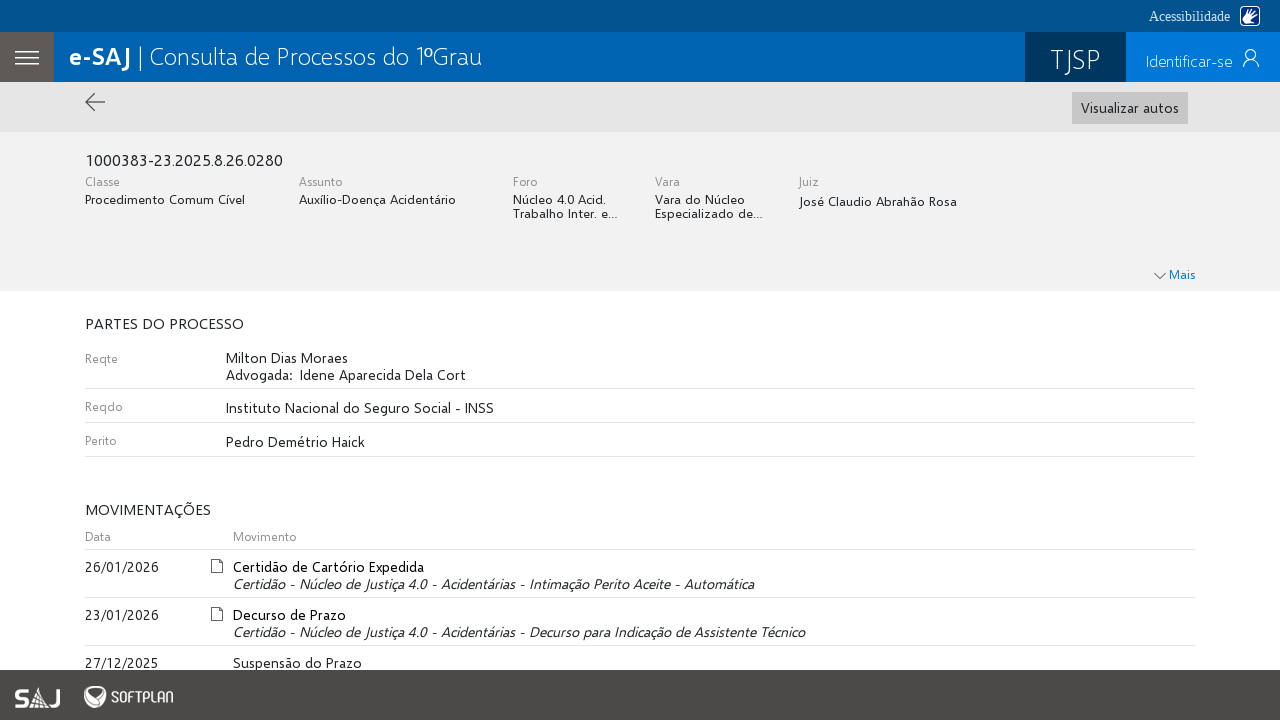